Tests e-commerce shopping cart functionality by searching for specific vegetables and adding them to the cart

Starting URL: https://rahulshettyacademy.com/seleniumPractise/

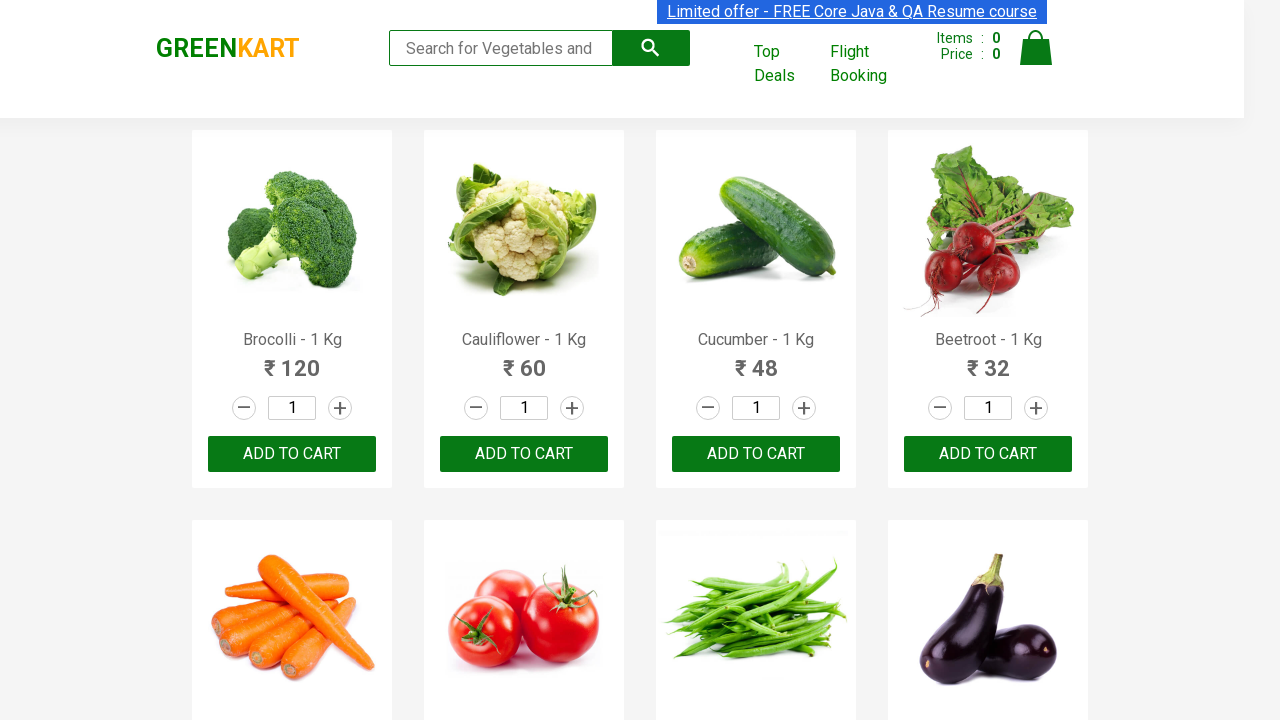

Waited for product names to load on the page
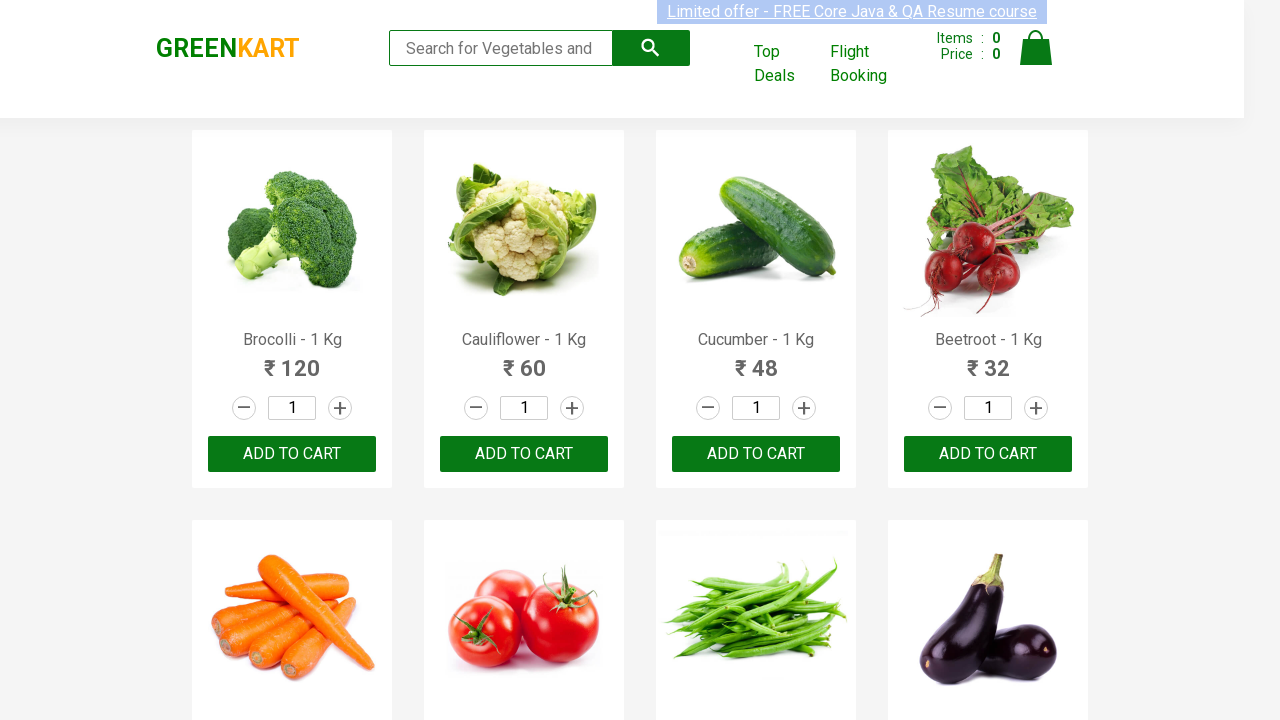

Retrieved all product elements from the page
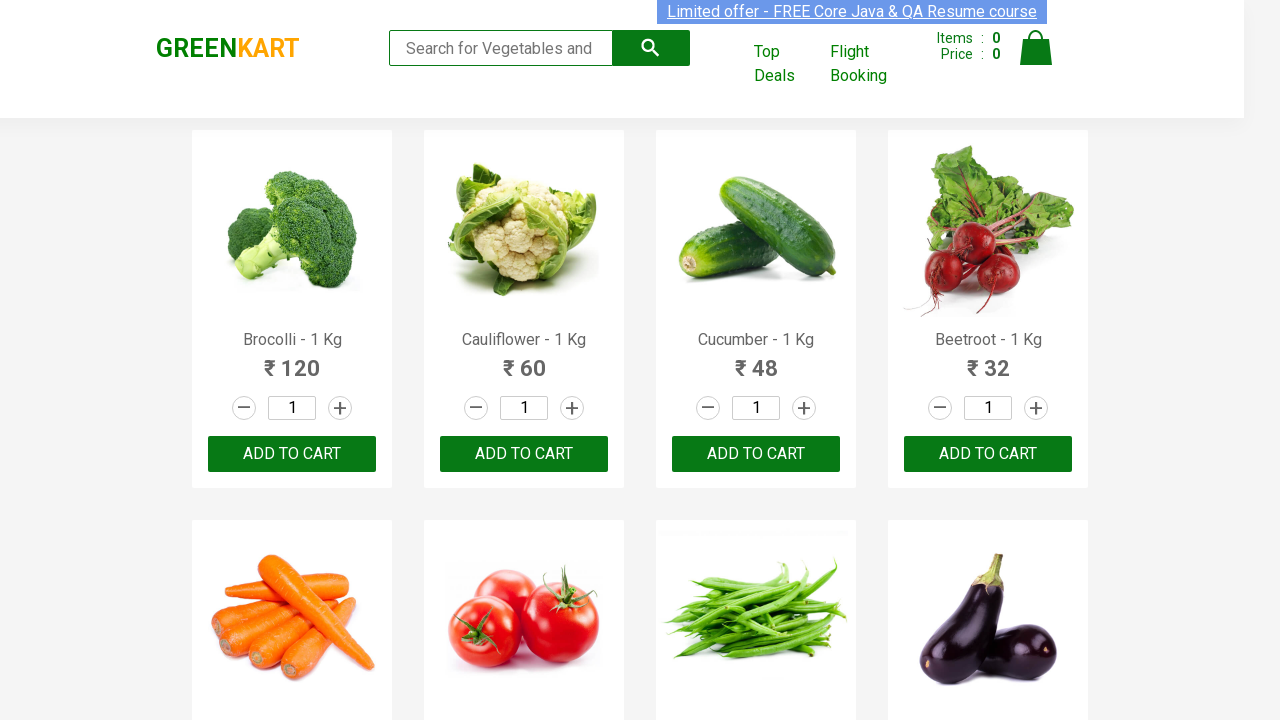

Added 'Brocolli' to cart at (292, 454) on xpath=//div[@class='product-action']/button >> nth=0
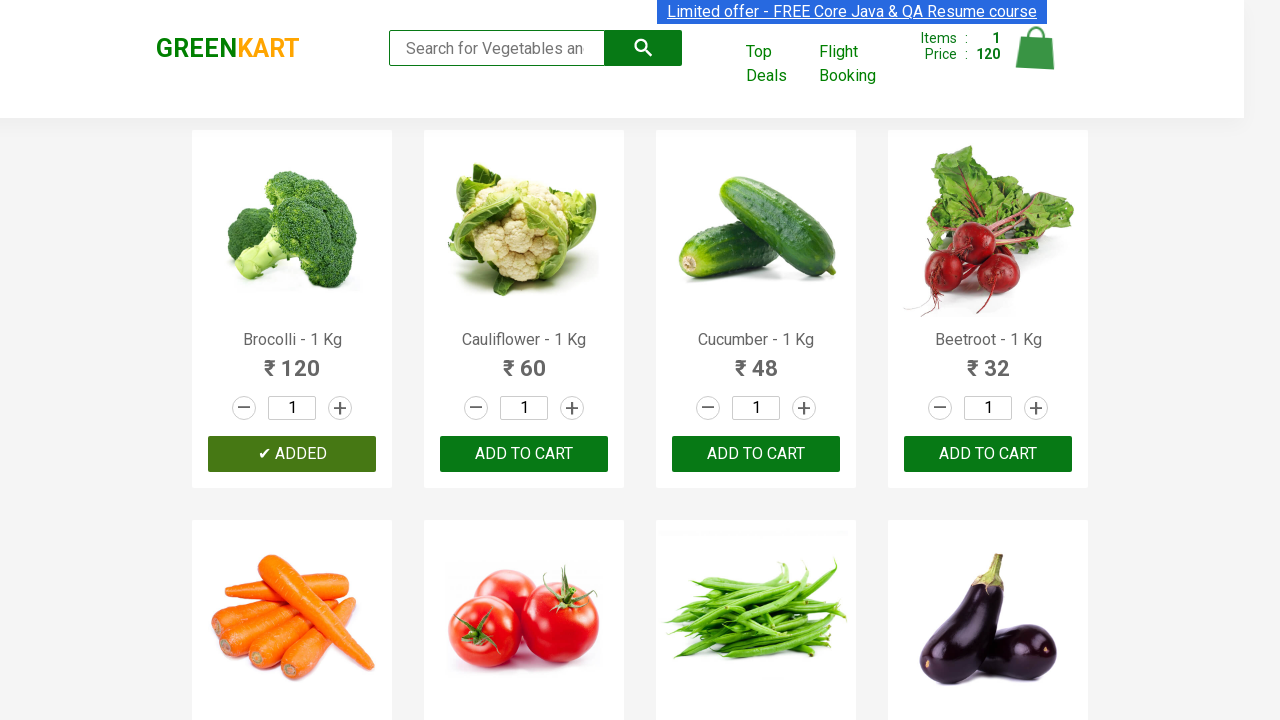

Added 'Cucumber' to cart at (756, 454) on xpath=//div[@class='product-action']/button >> nth=2
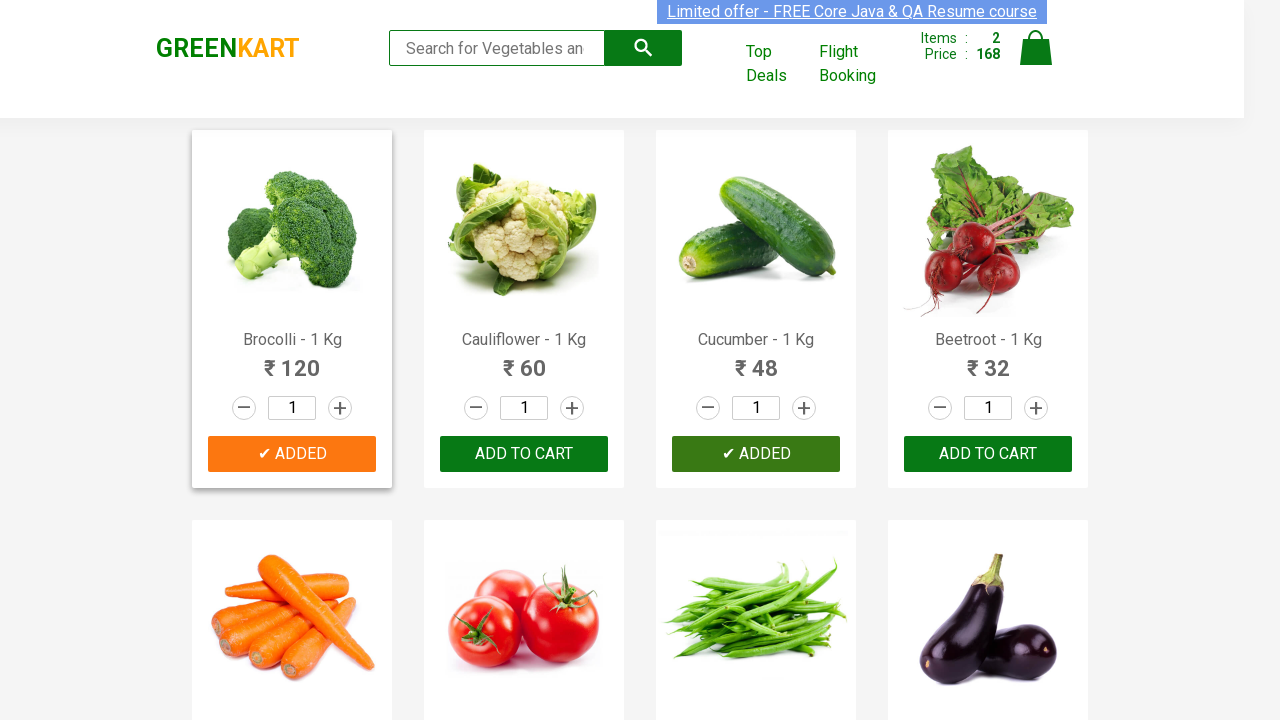

Added 'Beetroot' to cart at (988, 454) on xpath=//div[@class='product-action']/button >> nth=3
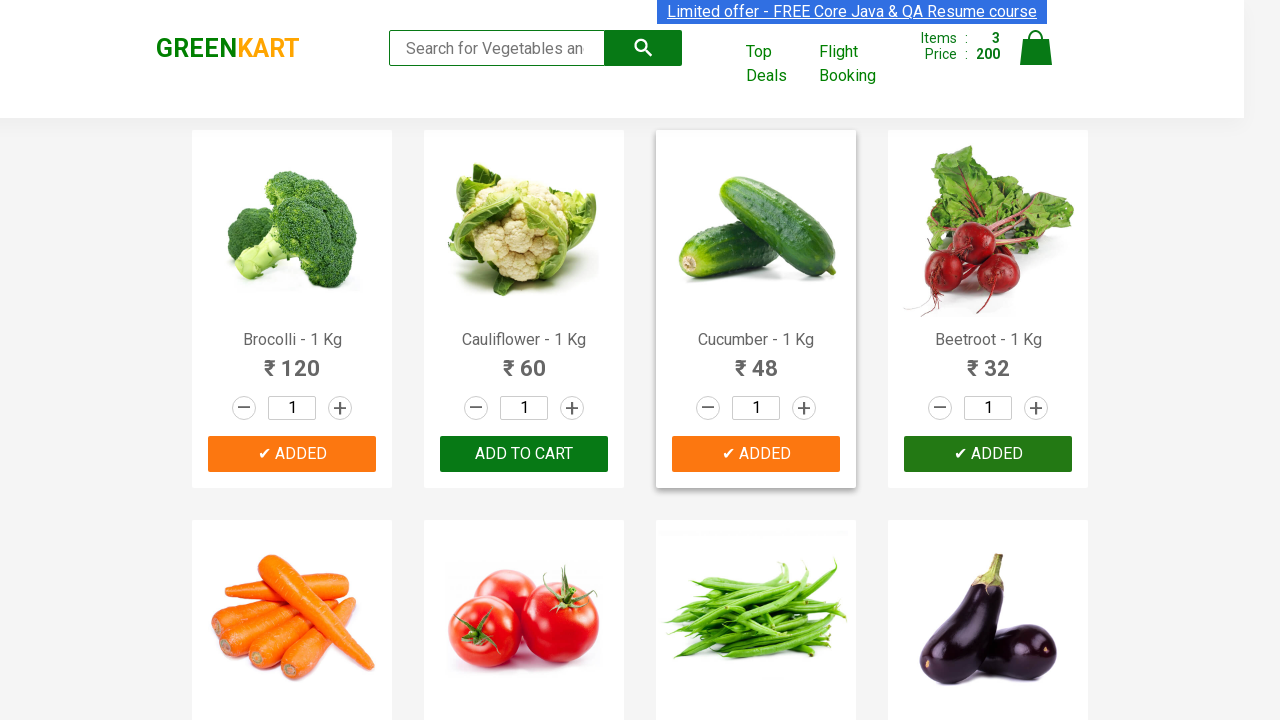

Added 'Tomato' to cart at (524, 360) on xpath=//div[@class='product-action']/button >> nth=5
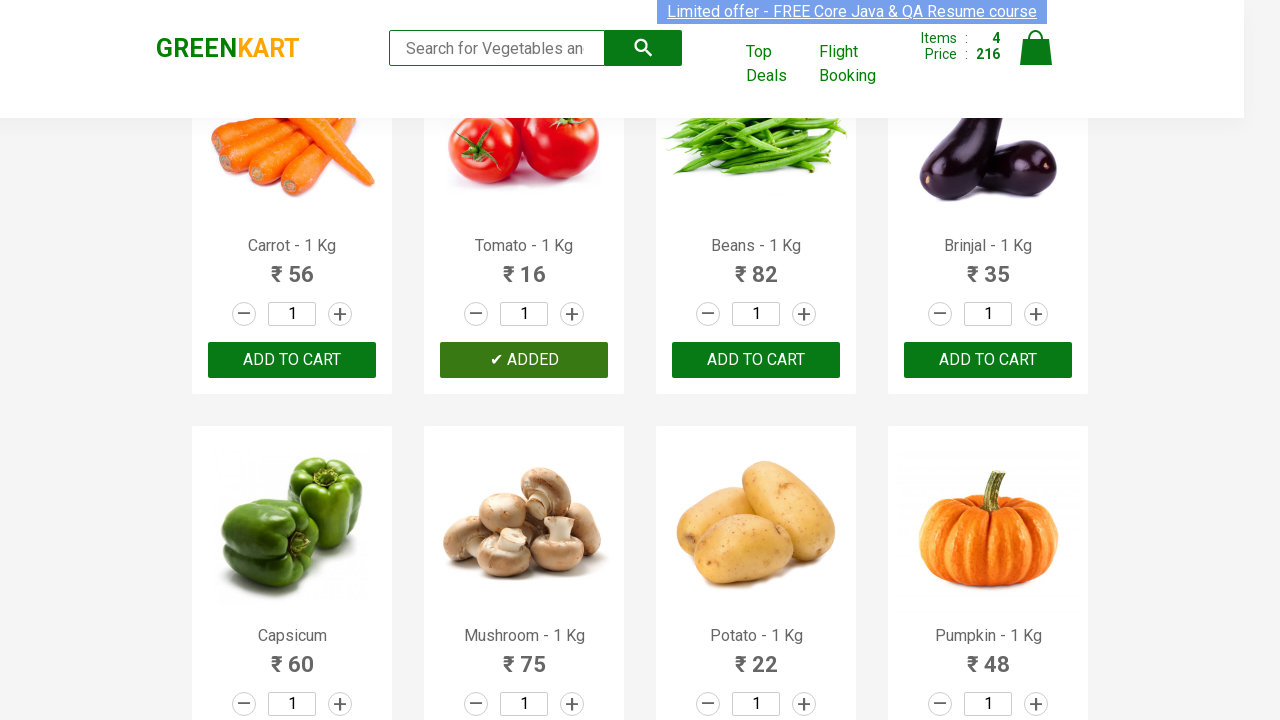

All required items have been added to cart
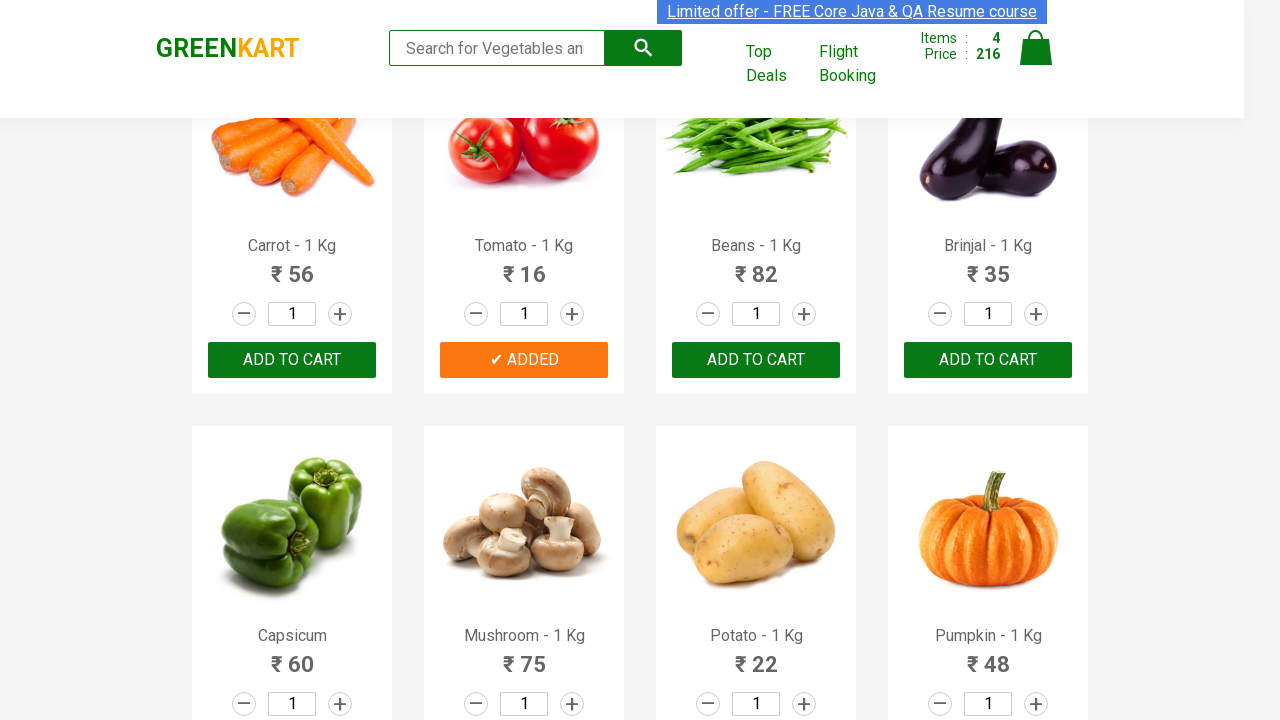

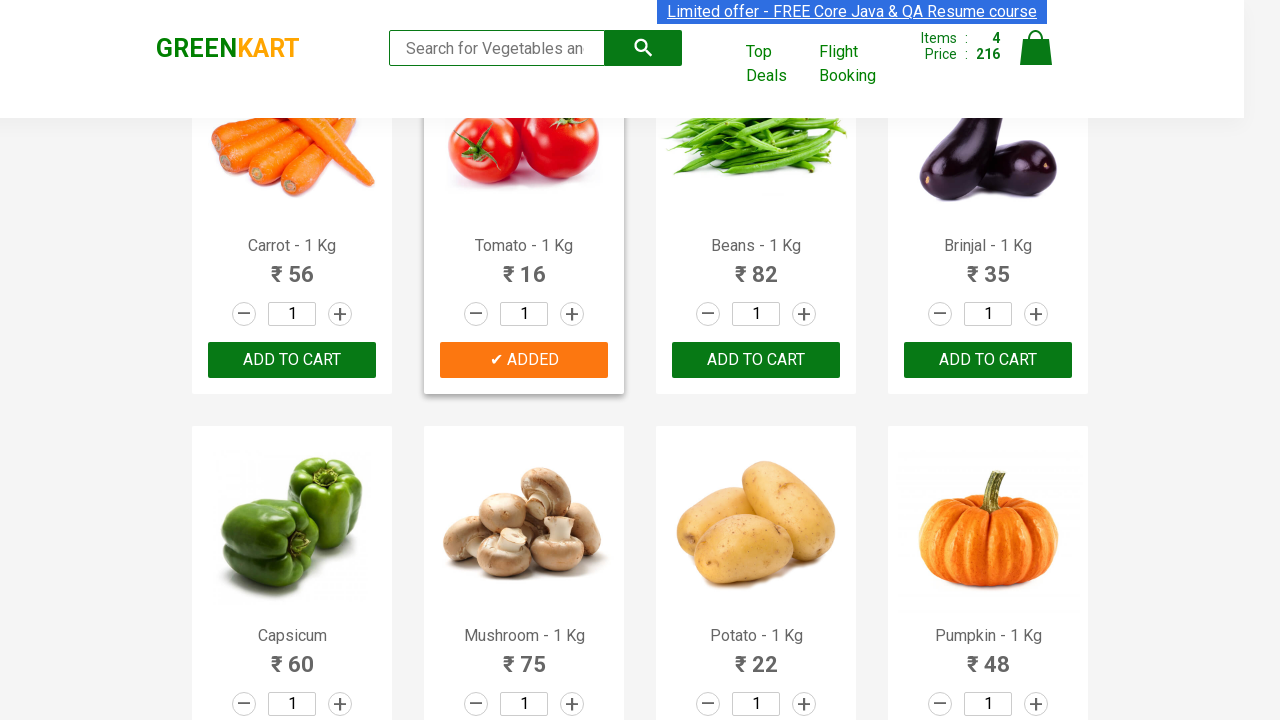